Tests opening a new window, switching to it, closing it, and returning to the parent window

Starting URL: https://rahulshettyacademy.com/AutomationPractice/

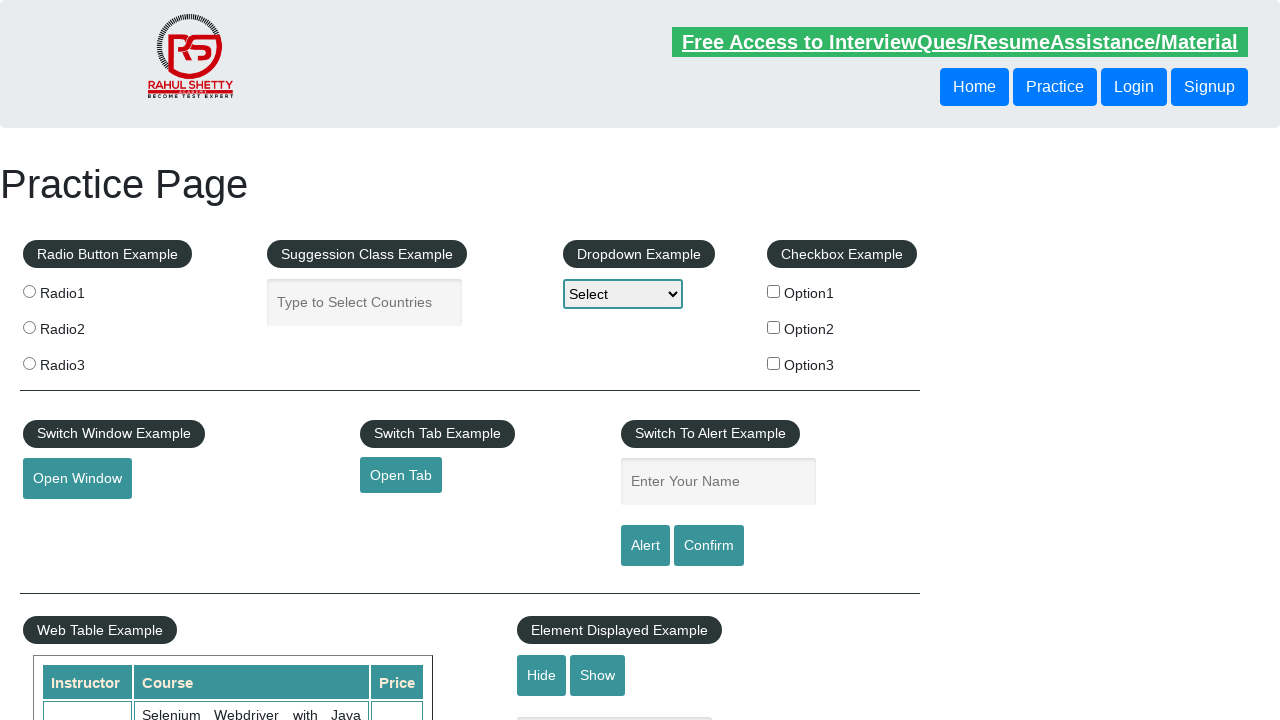

Clicked button to open new window at (77, 479) on #openwindow
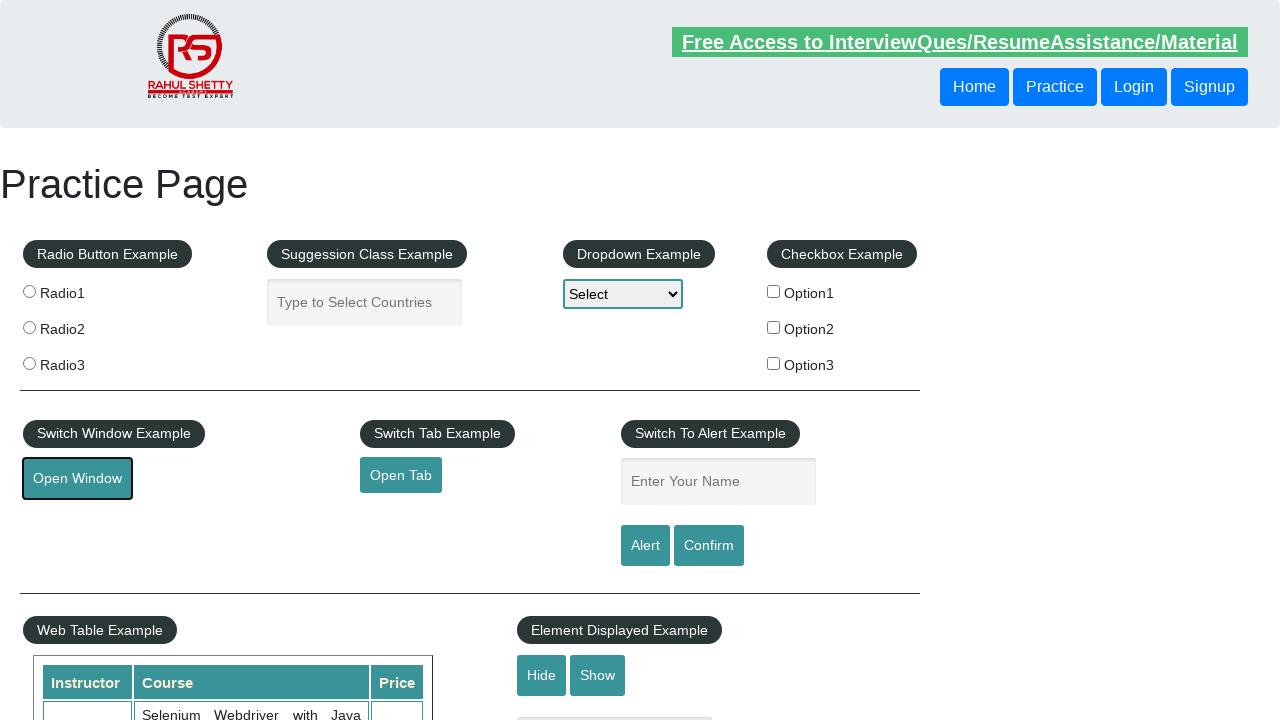

New window opened and captured
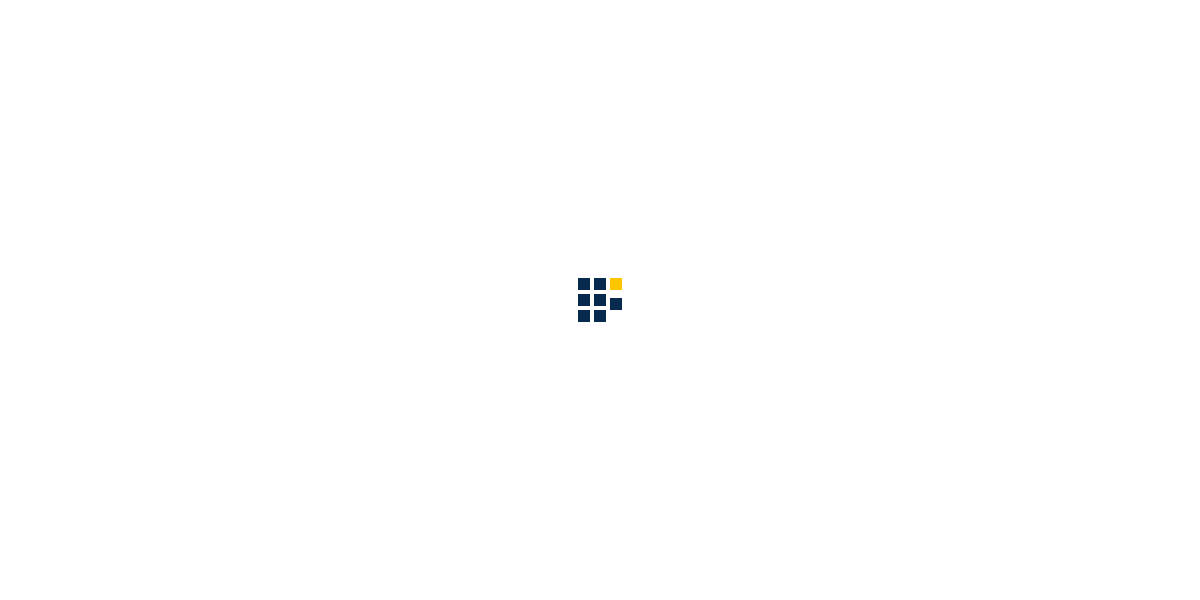

New window closed
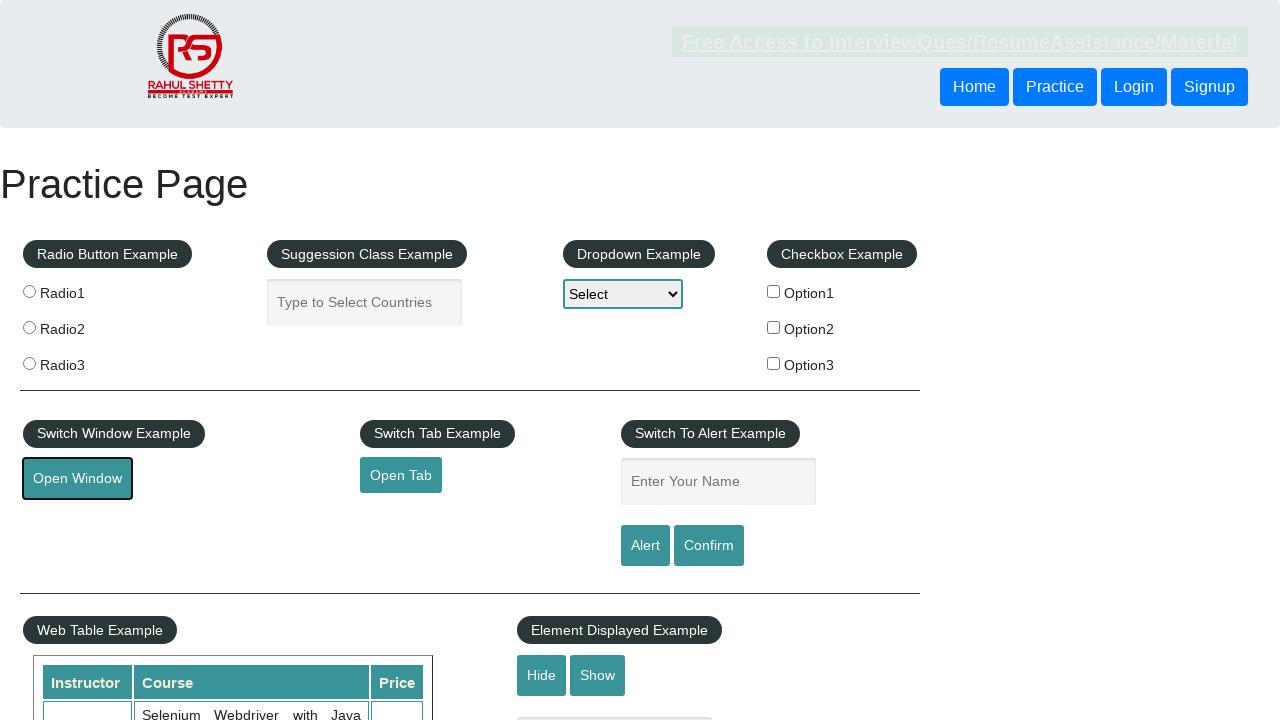

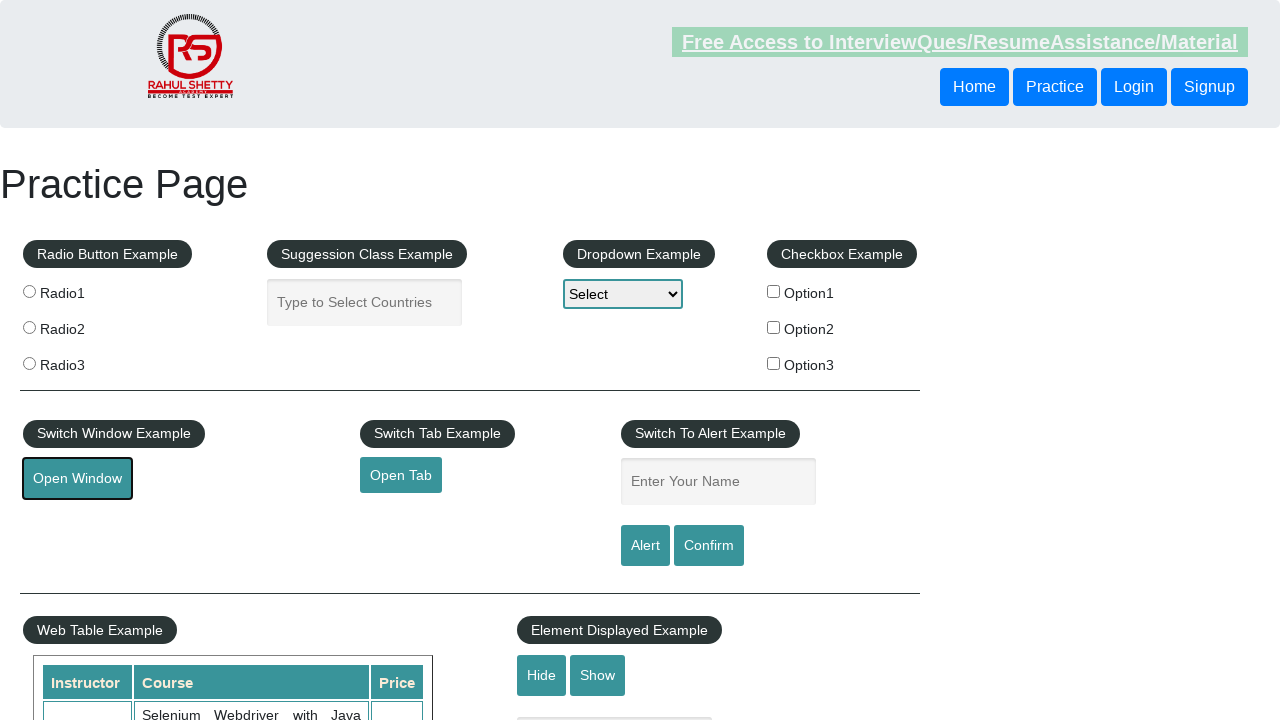